Navigation test using an existing Chrome profile to access the Selenium2 website

Starting URL: http://selenium2.ru/

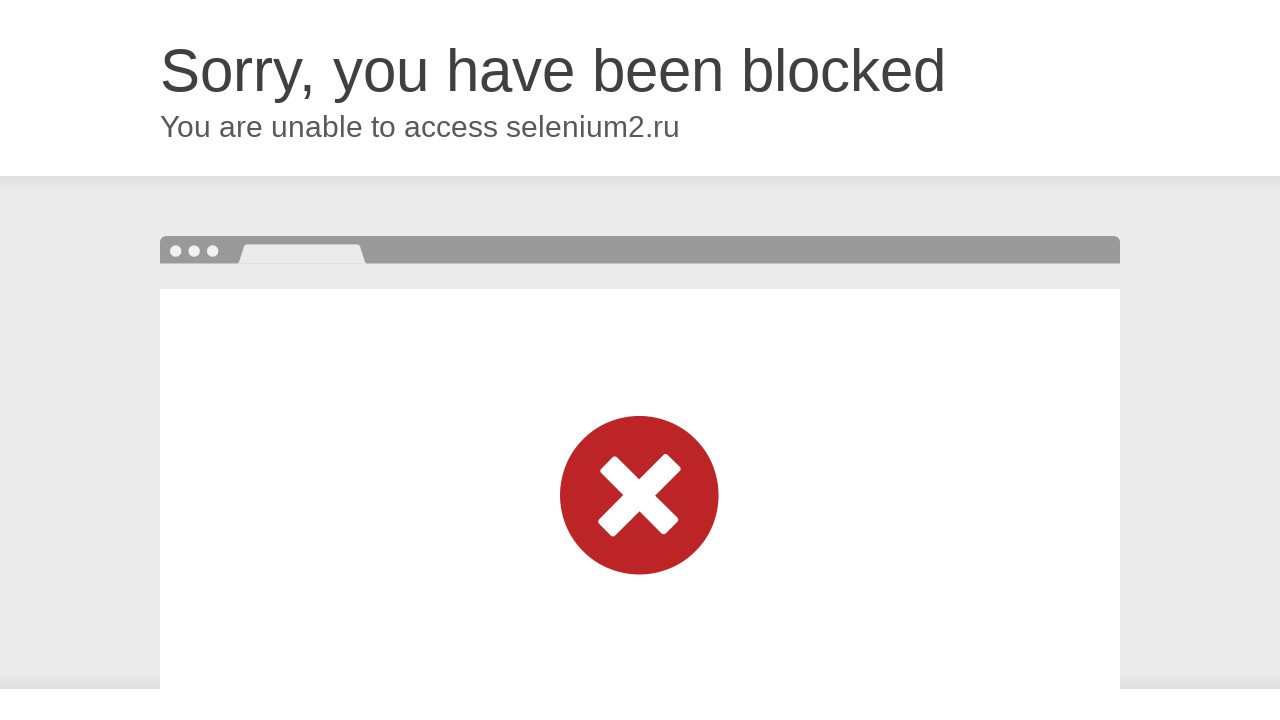

Navigated to Selenium2 website using existing Chrome profile
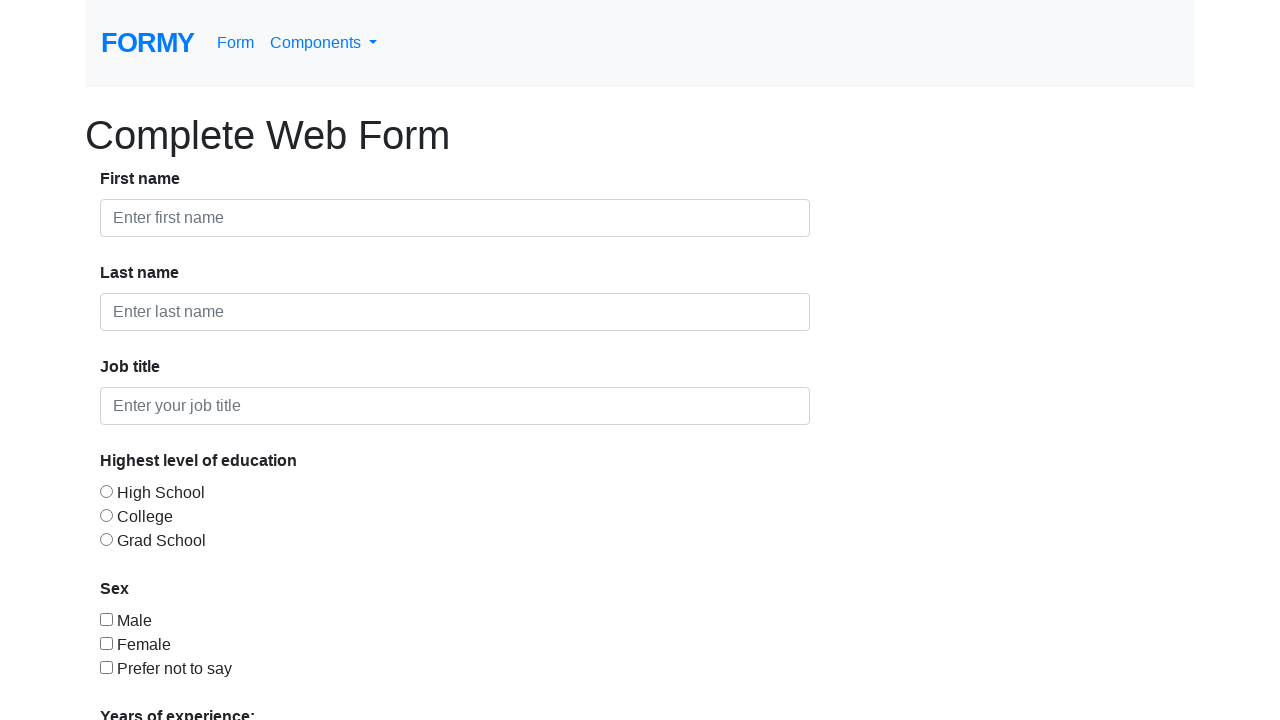

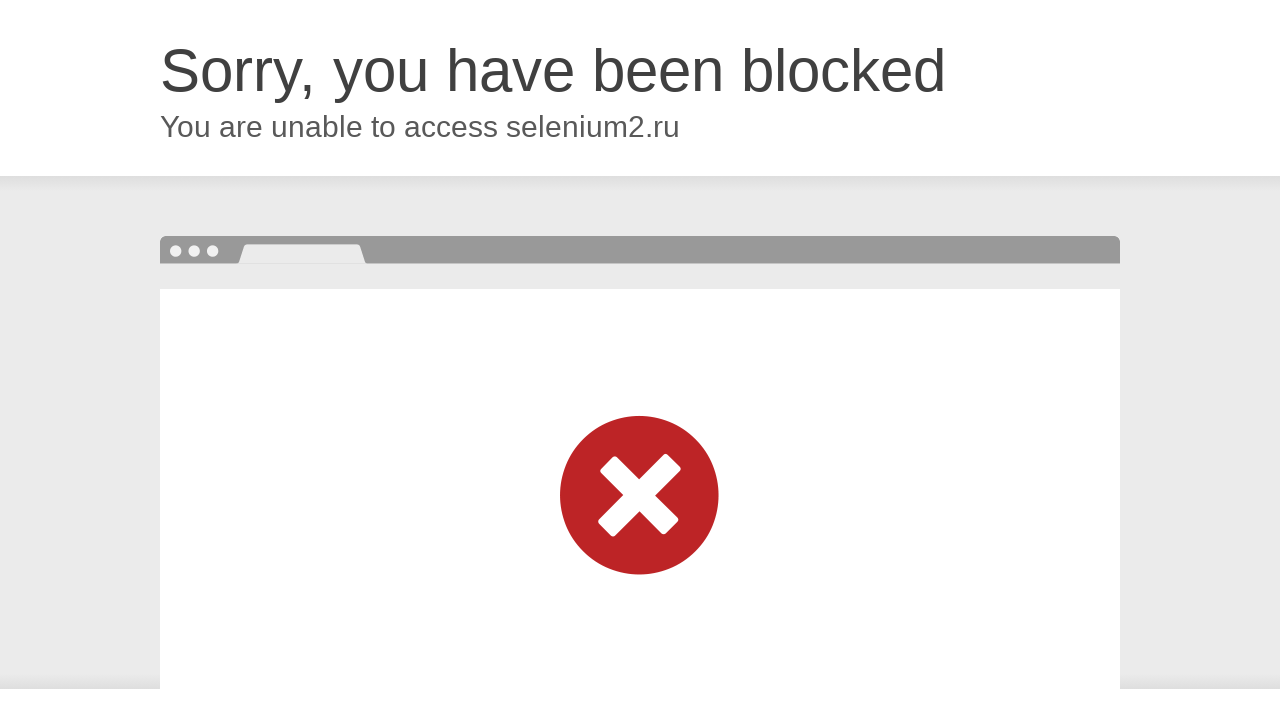